Tests lead creation workflow in Leaftaps CRM application by navigating through login, CRM module, and creating a new lead with company and contact information

Starting URL: http://leaftaps.com/opentaps/control/login

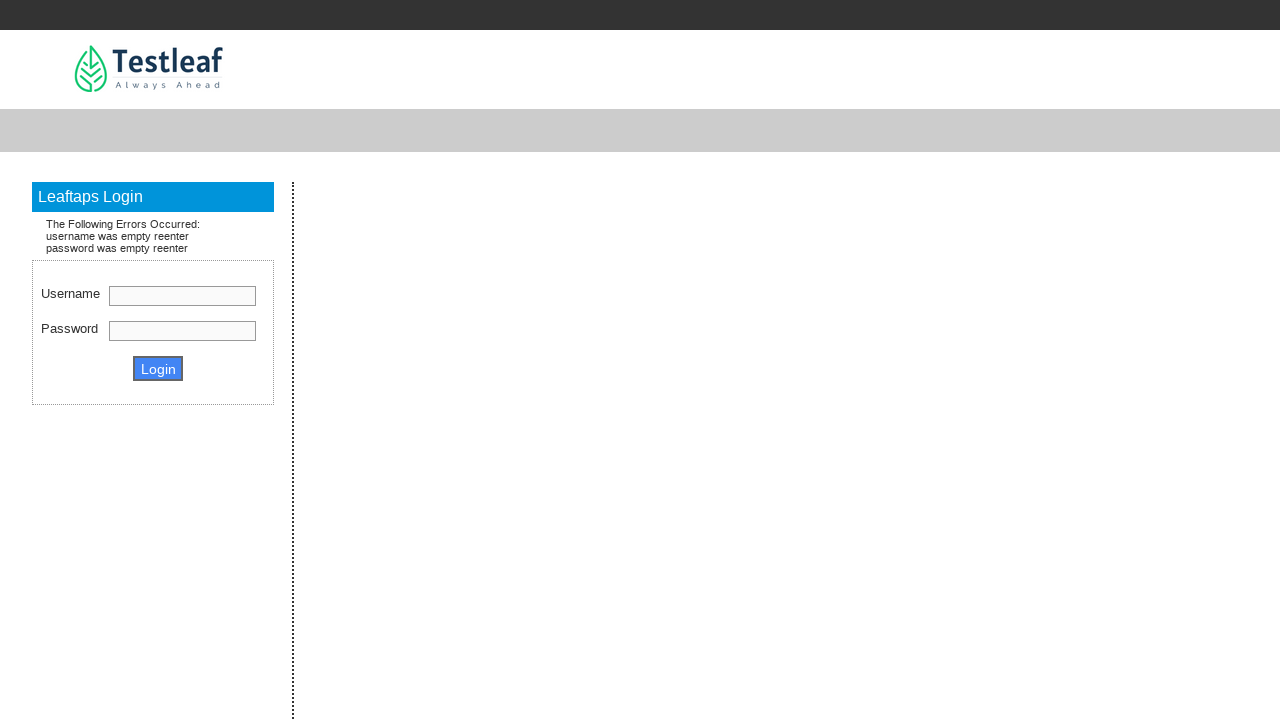

Filled username field with 'demosalesManager' on //input[@id='username']
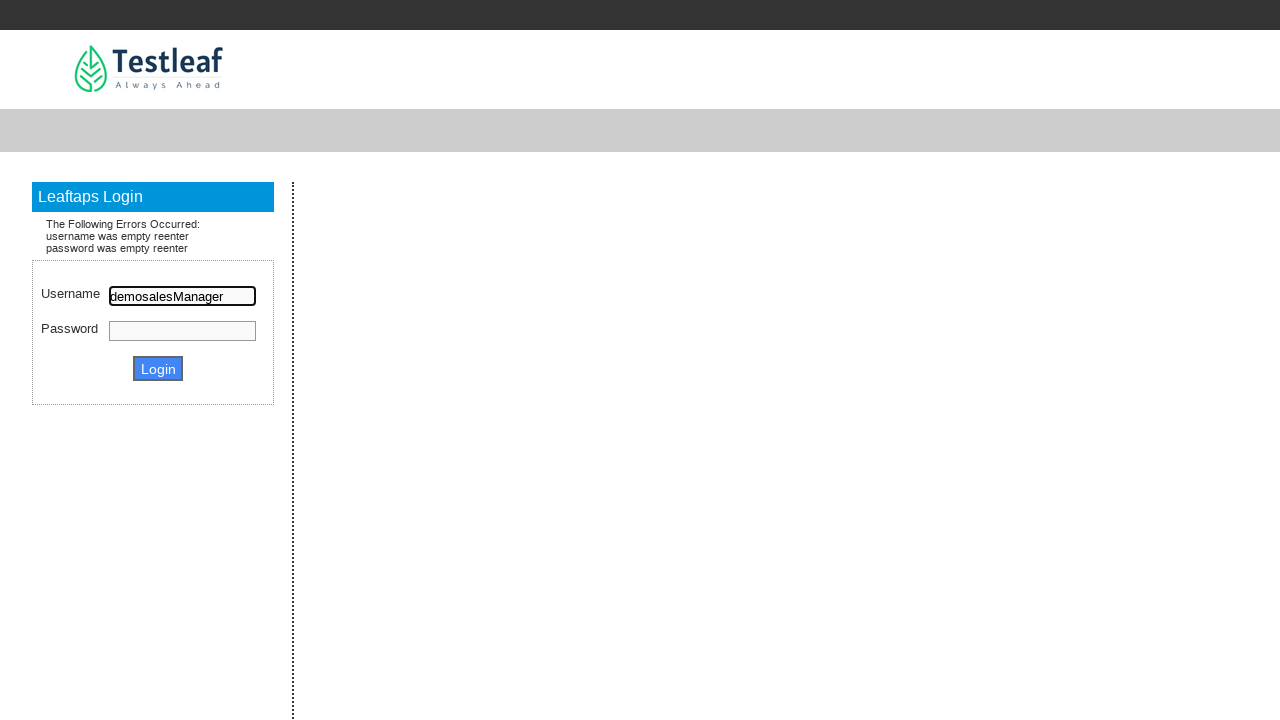

Filled password field with 'crmsfa' on //input[@id='password']
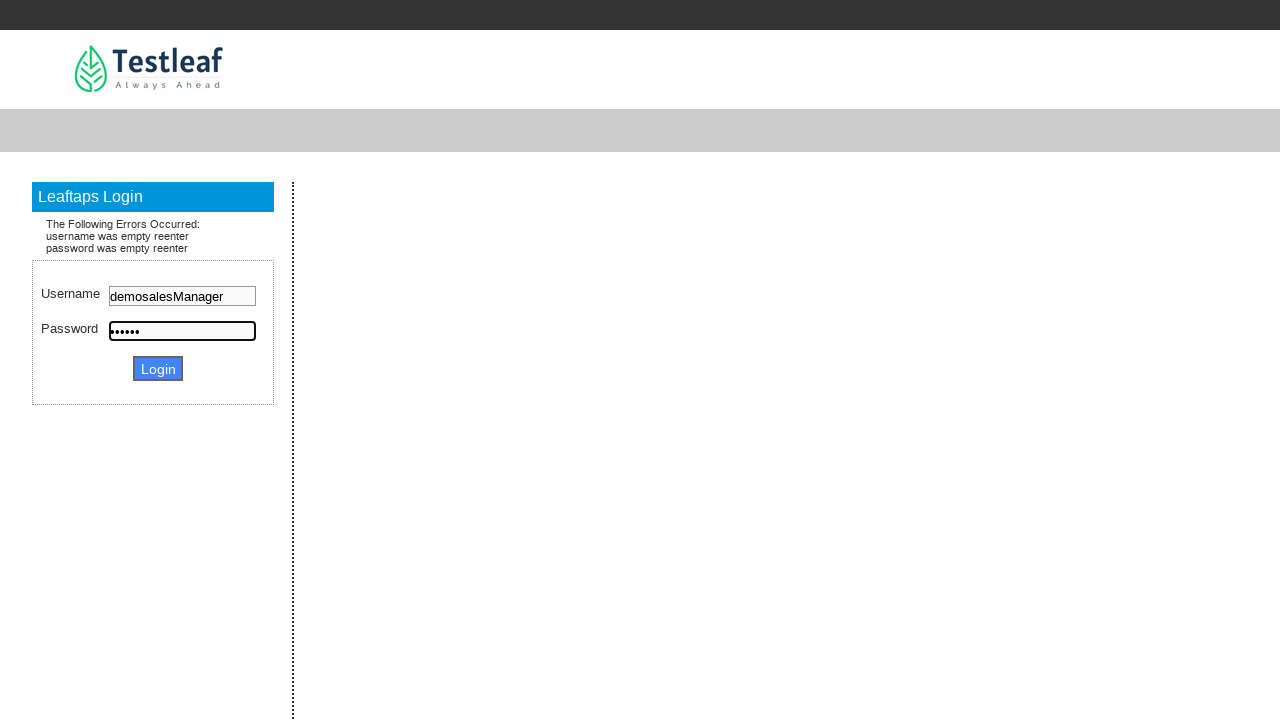

Clicked login button at (158, 368) on xpath=//input[@class='decorativeSubmit']
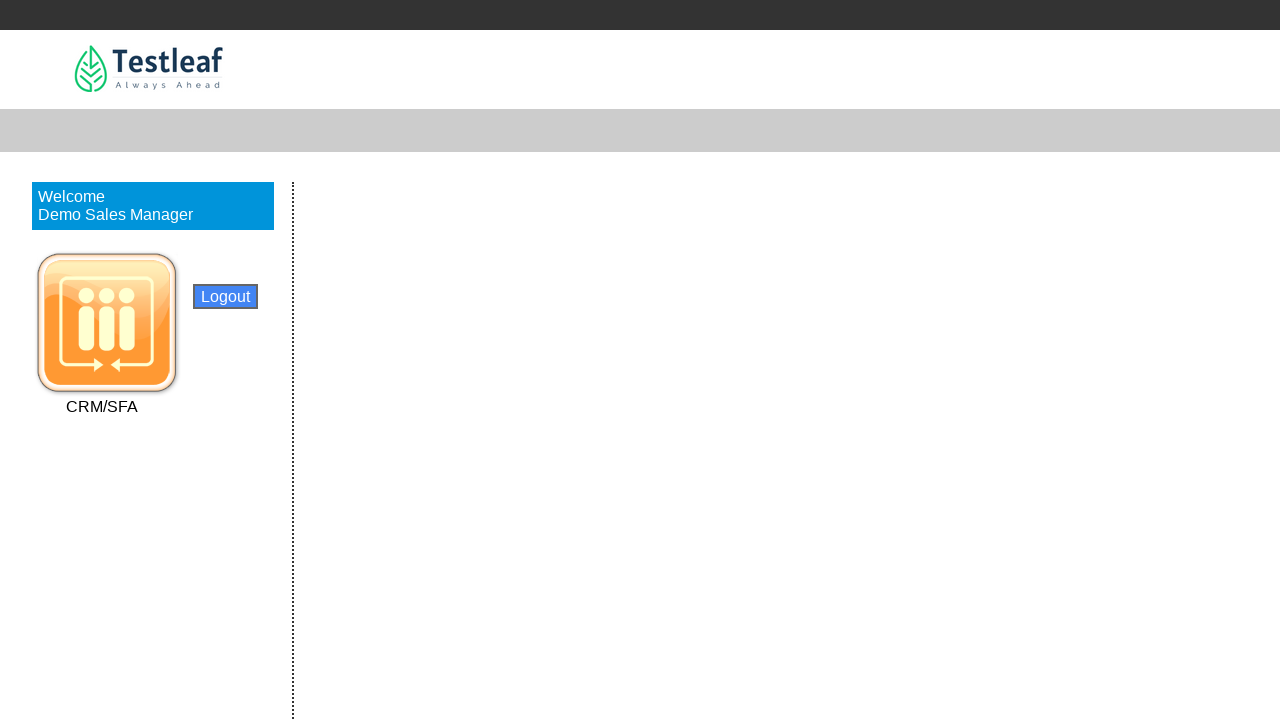

Clicked CRM module link at (102, 406) on xpath=//a[contains(text(), 'CRM')]
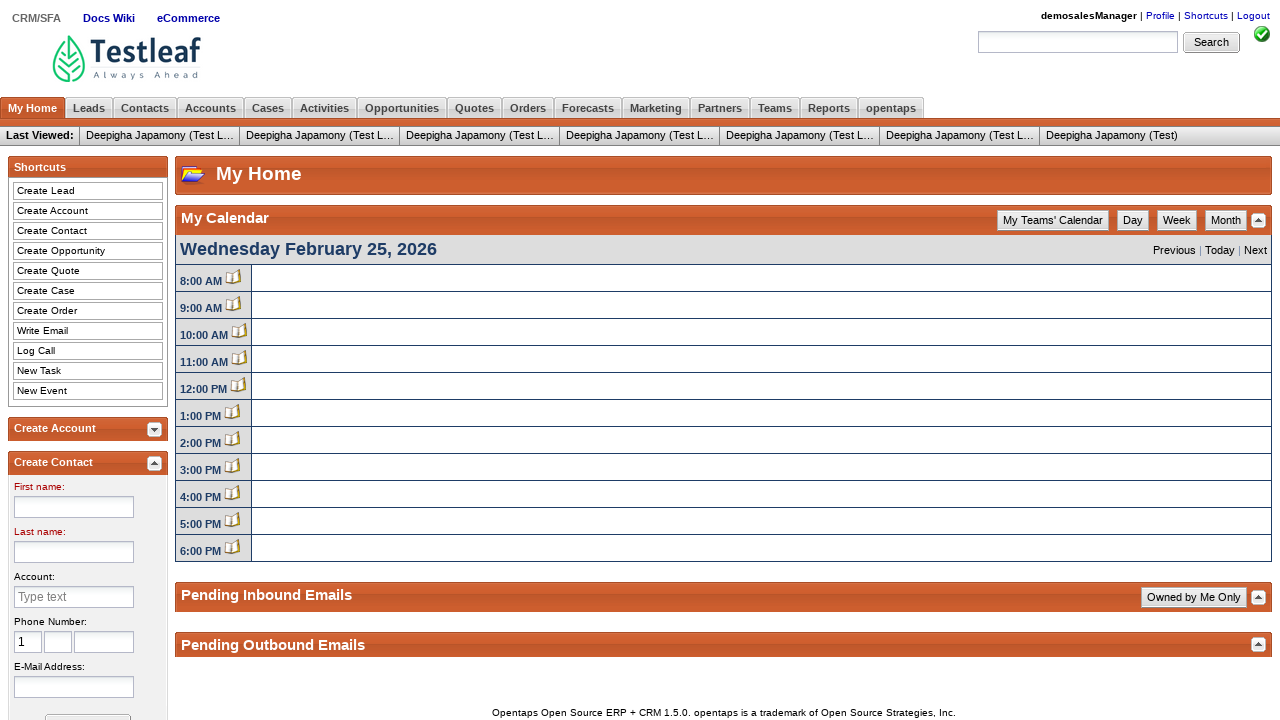

Clicked Leads section link at (89, 108) on xpath=//a[text()='Leads']
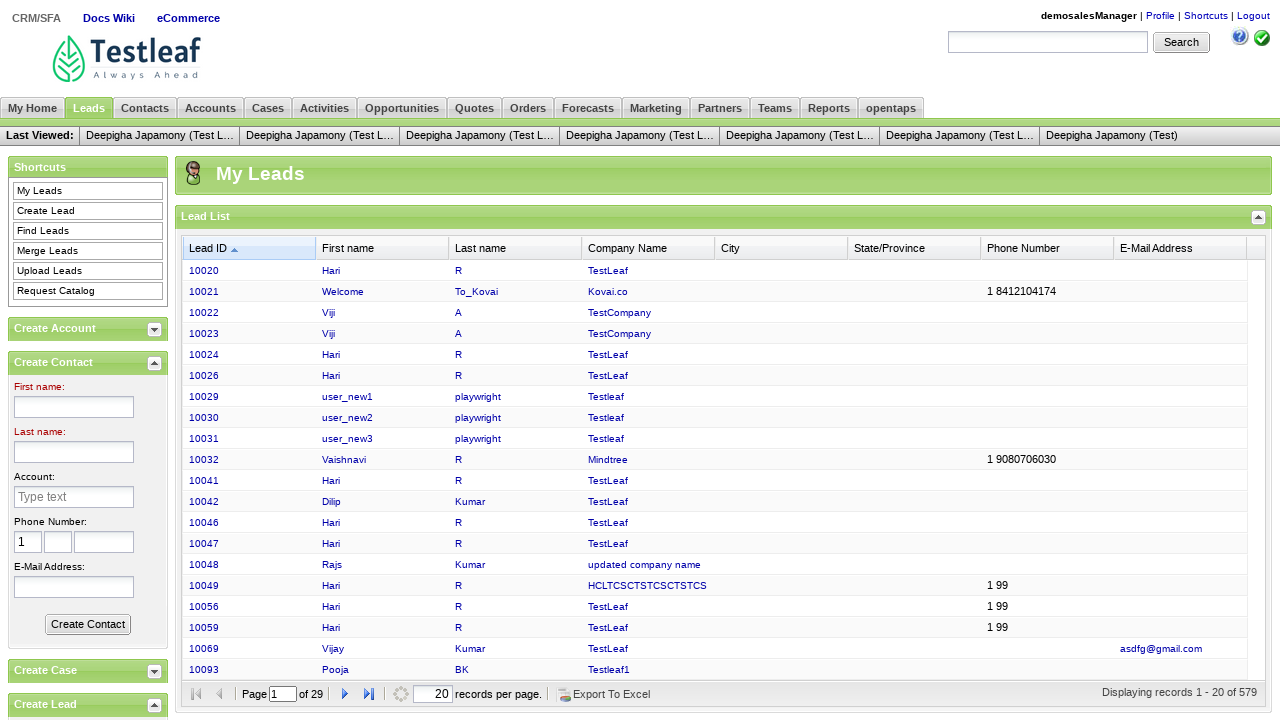

Clicked Create Lead button at (88, 211) on xpath=//a[contains(text(),'Create')]
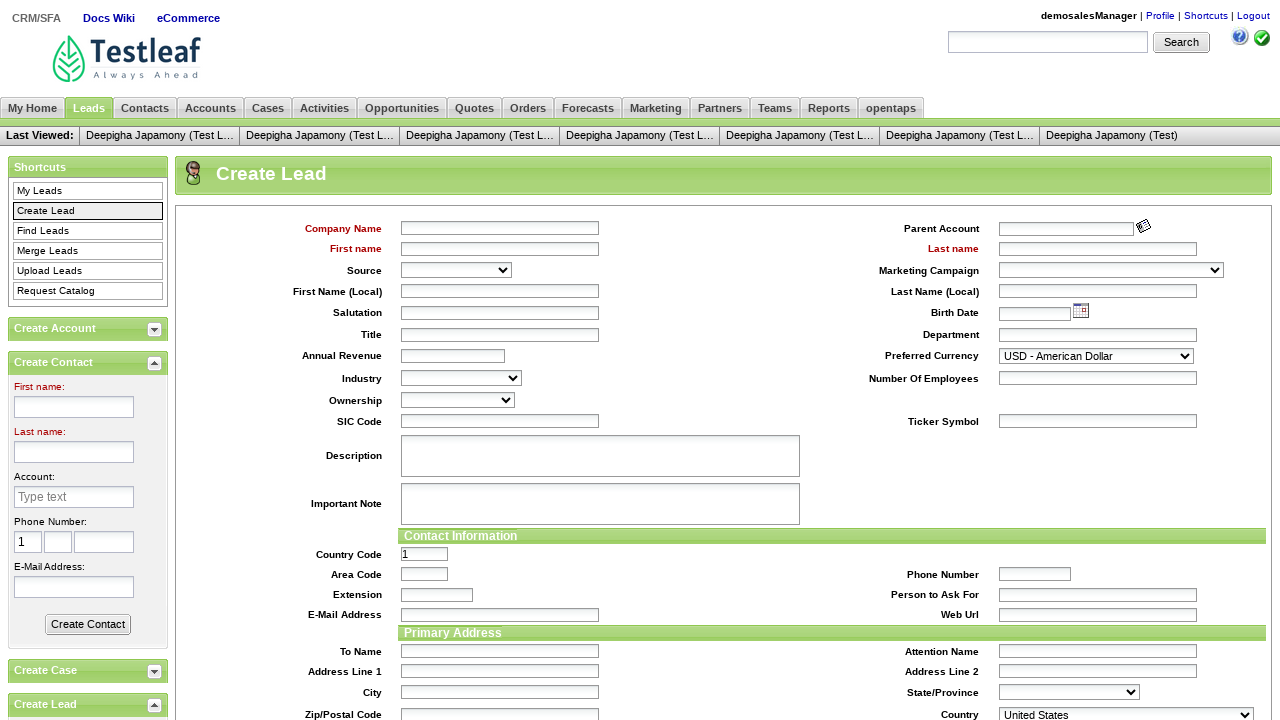

Filled company name field with 'ZOHO' on //input[@id='createLeadForm_companyName']
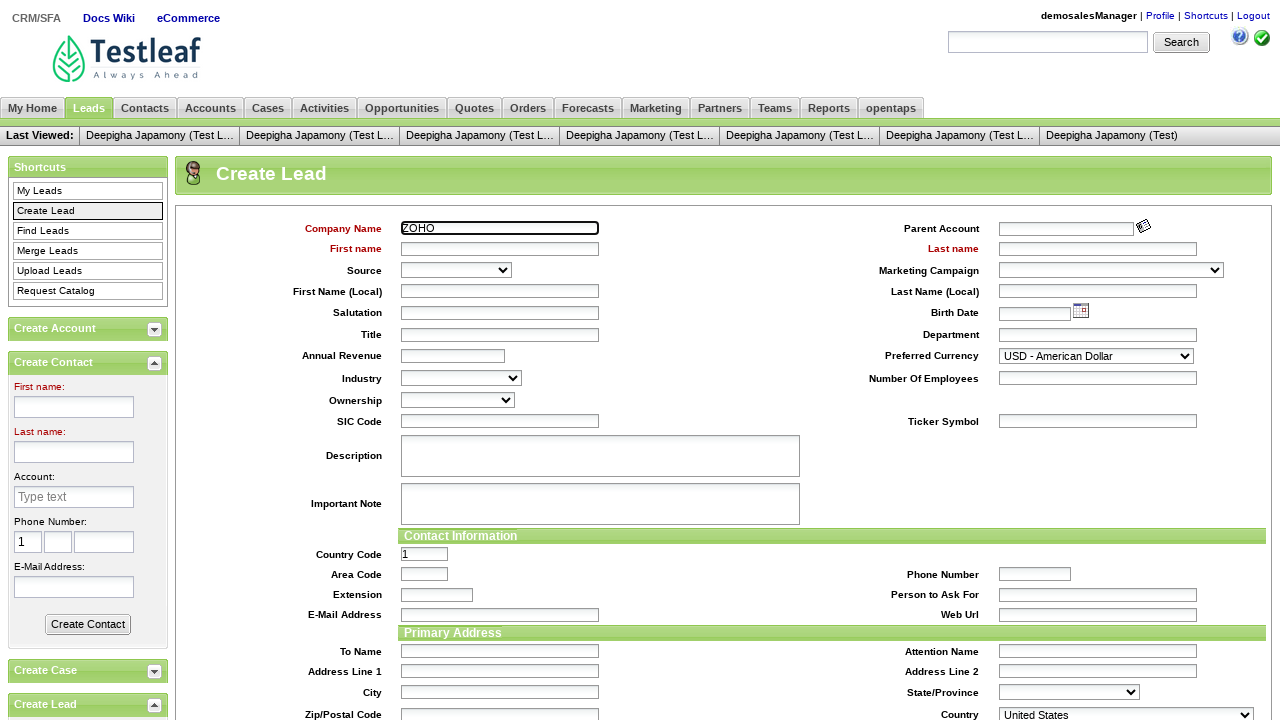

Filled first name field with 'NATESH' on //input[@id='createLeadForm_firstName']
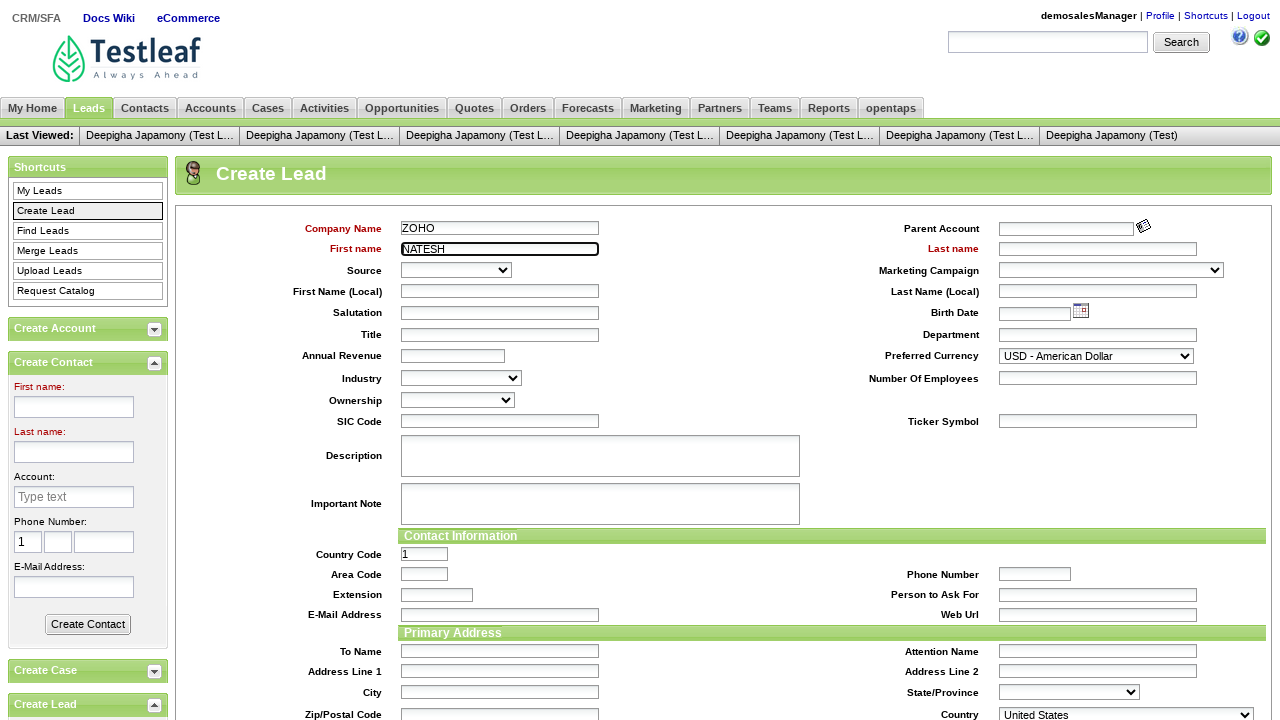

Filled last name field with 'KUMAR' on //input[@id='createLeadForm_lastName']
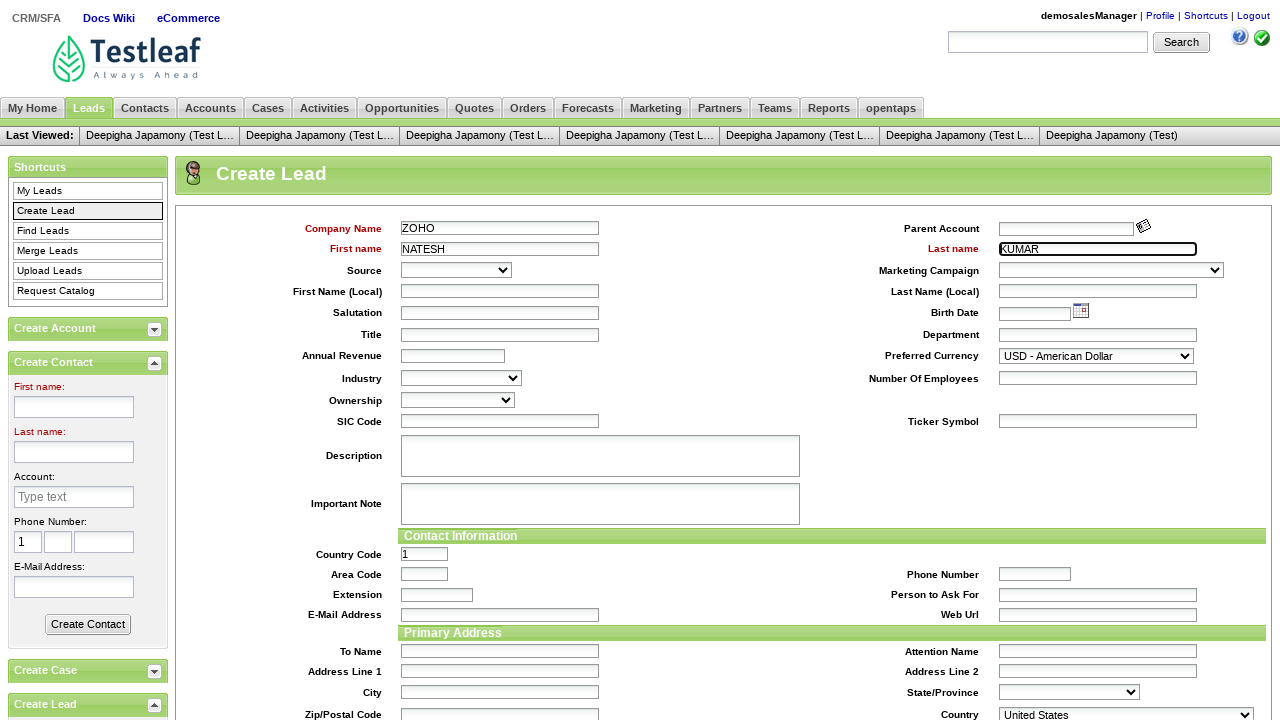

Filled email field with 'nateshkumar.rajen@gmail.com' on //input[@id='createLeadForm_primaryEmail']
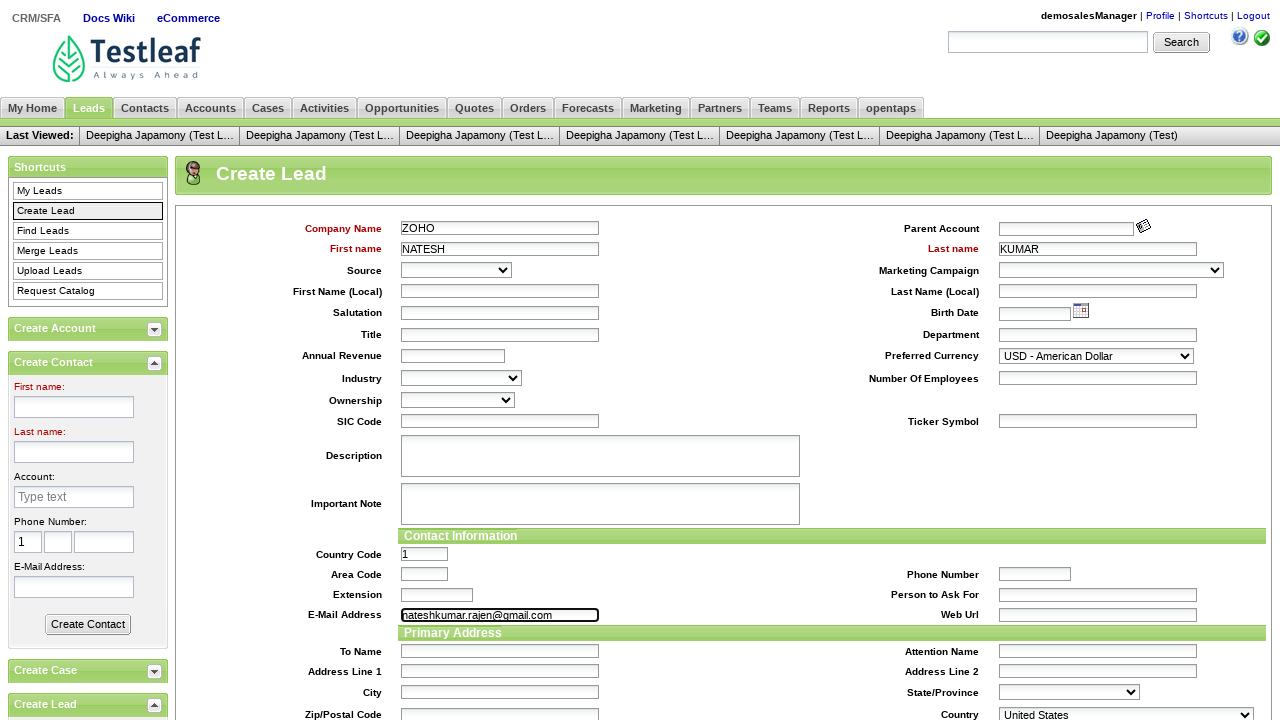

Filled phone number field with '9597000354' on //input[@id='createLeadForm_primaryPhoneNumber']
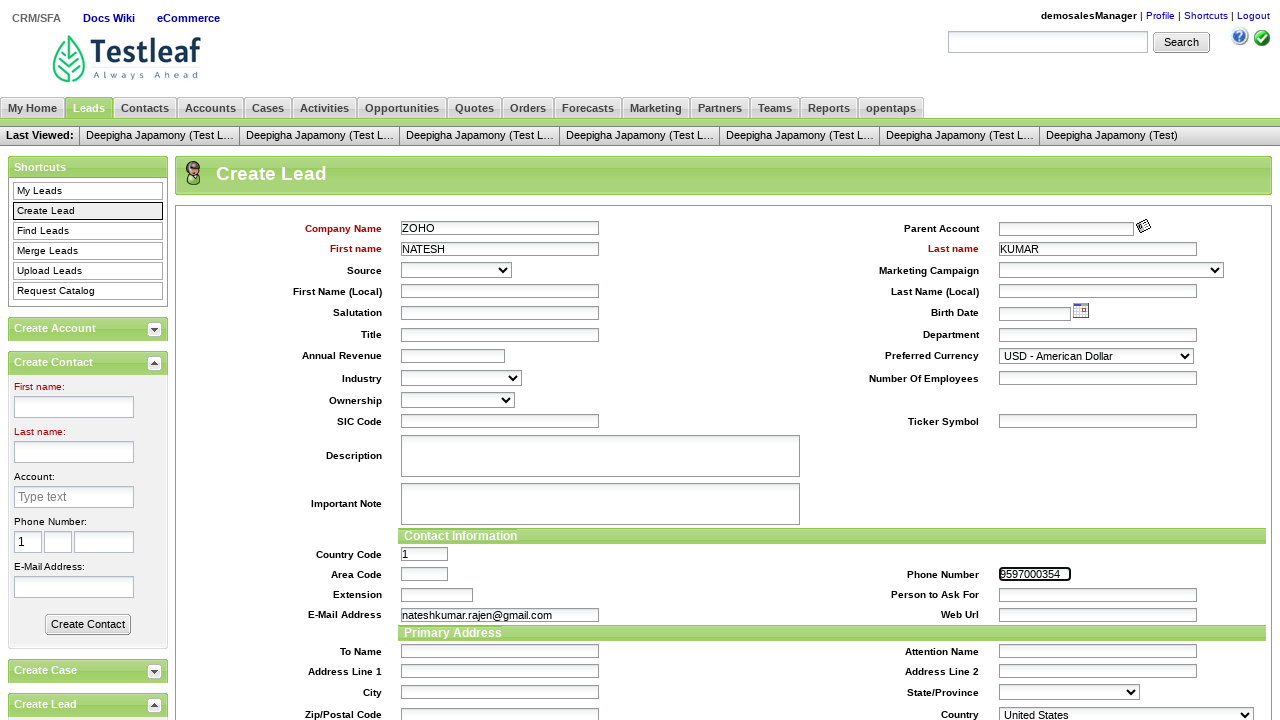

Clicked submit button to create lead at (438, 361) on xpath=//input[@name='submitButton']
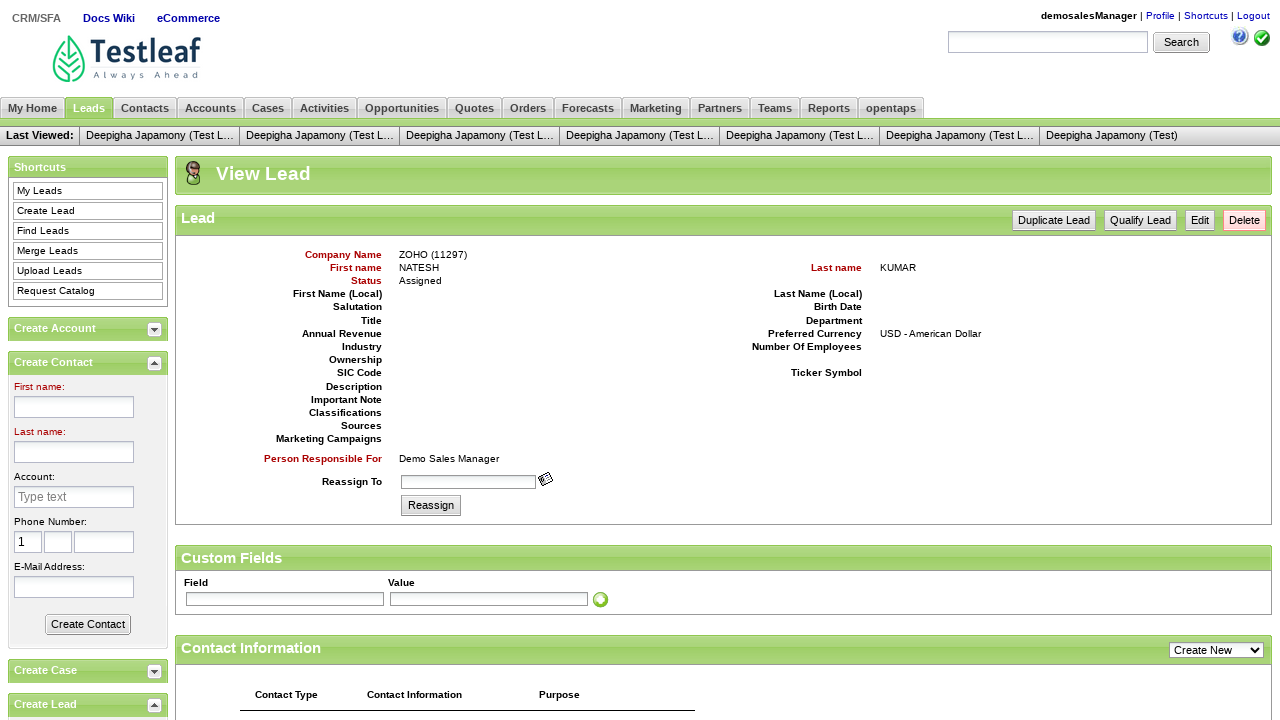

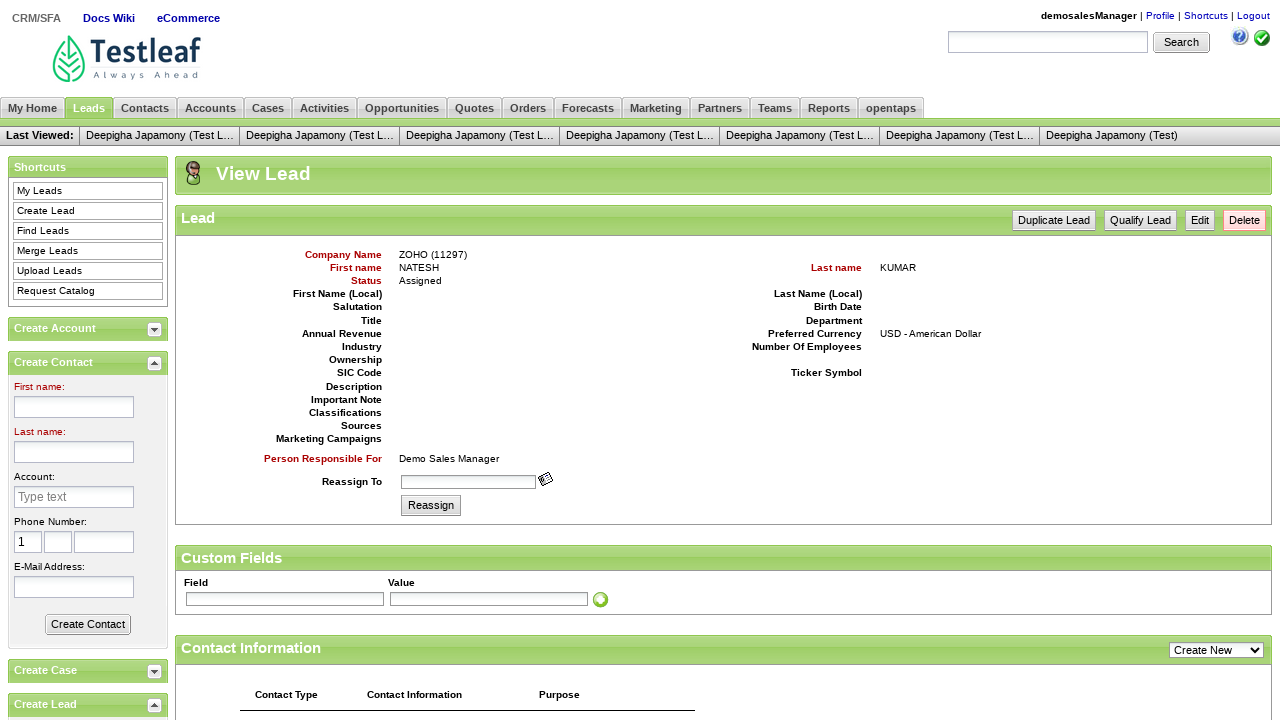